Tests password validation form by entering an invalid string that is too long (9 characters) and verifying the validation fails

Starting URL: https://testpages.eviltester.com/styled/apps/7charval/simple7charvalidation.html

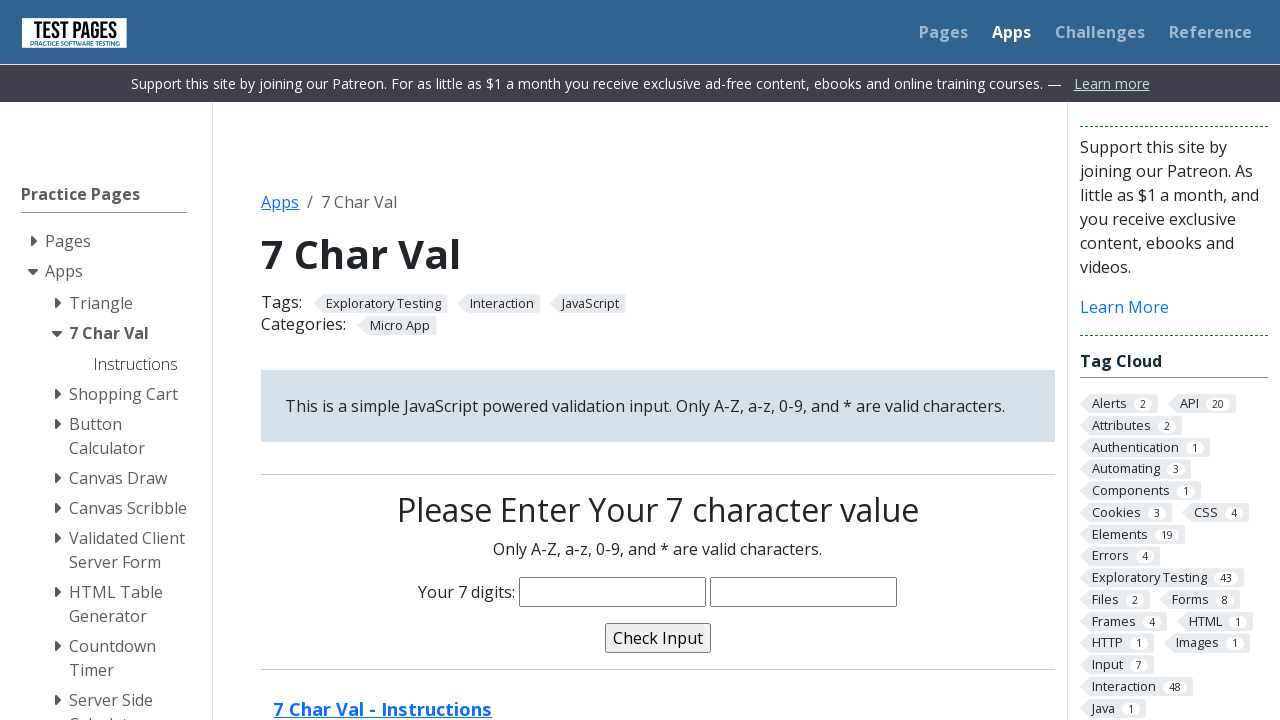

Filled password field with invalid 9-character string 'Yazeed2*s' on input[name='characters']
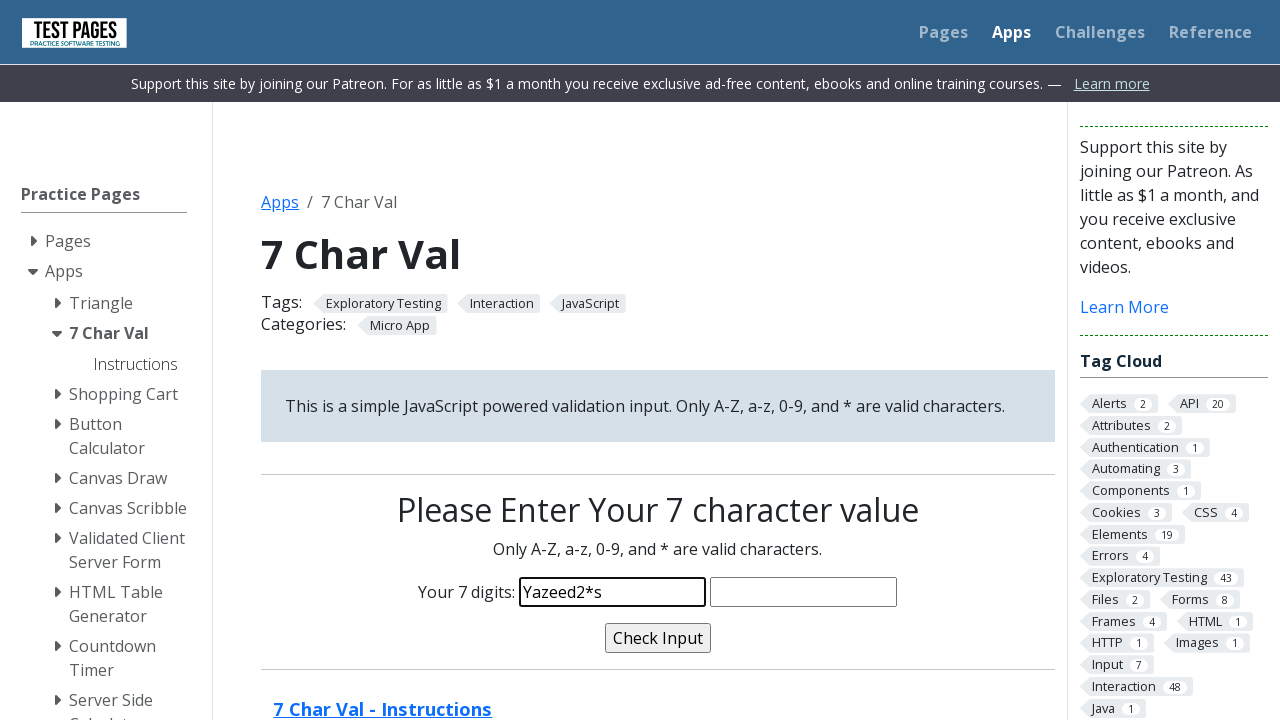

Clicked validate button to test password validation at (658, 638) on input[name='validate']
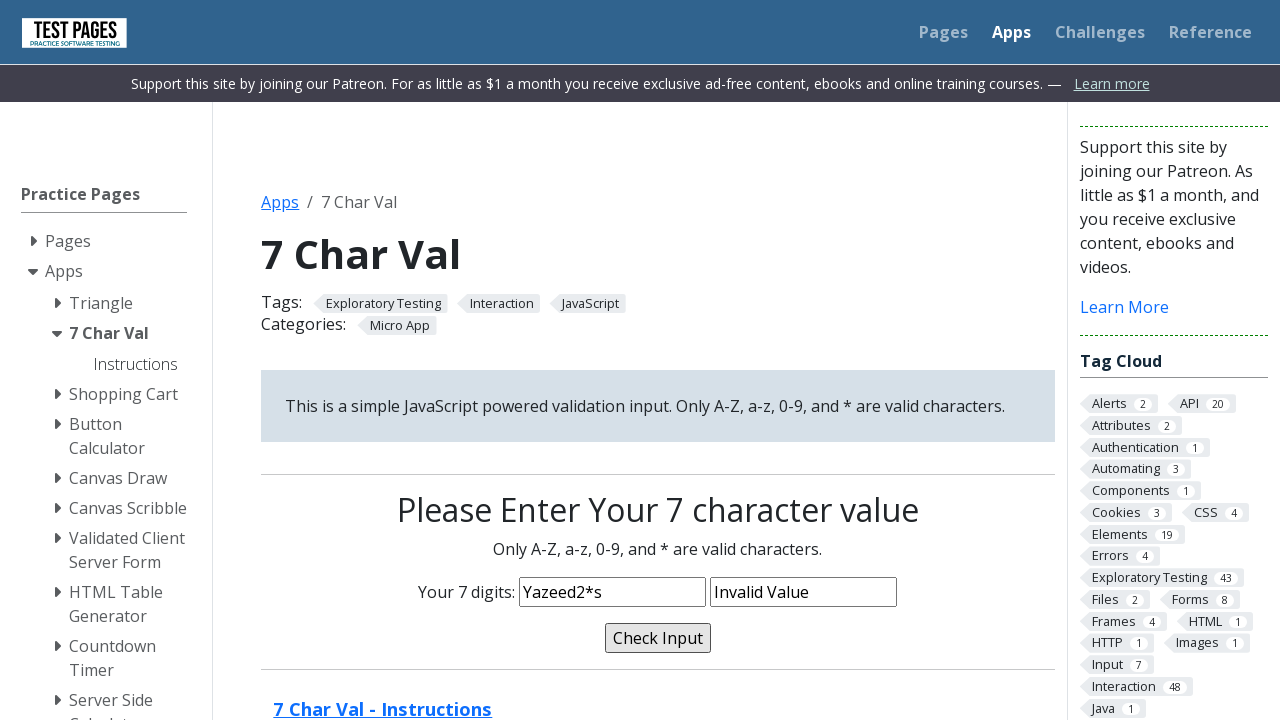

Validation message appeared confirming validation failed for string exceeding 7 characters
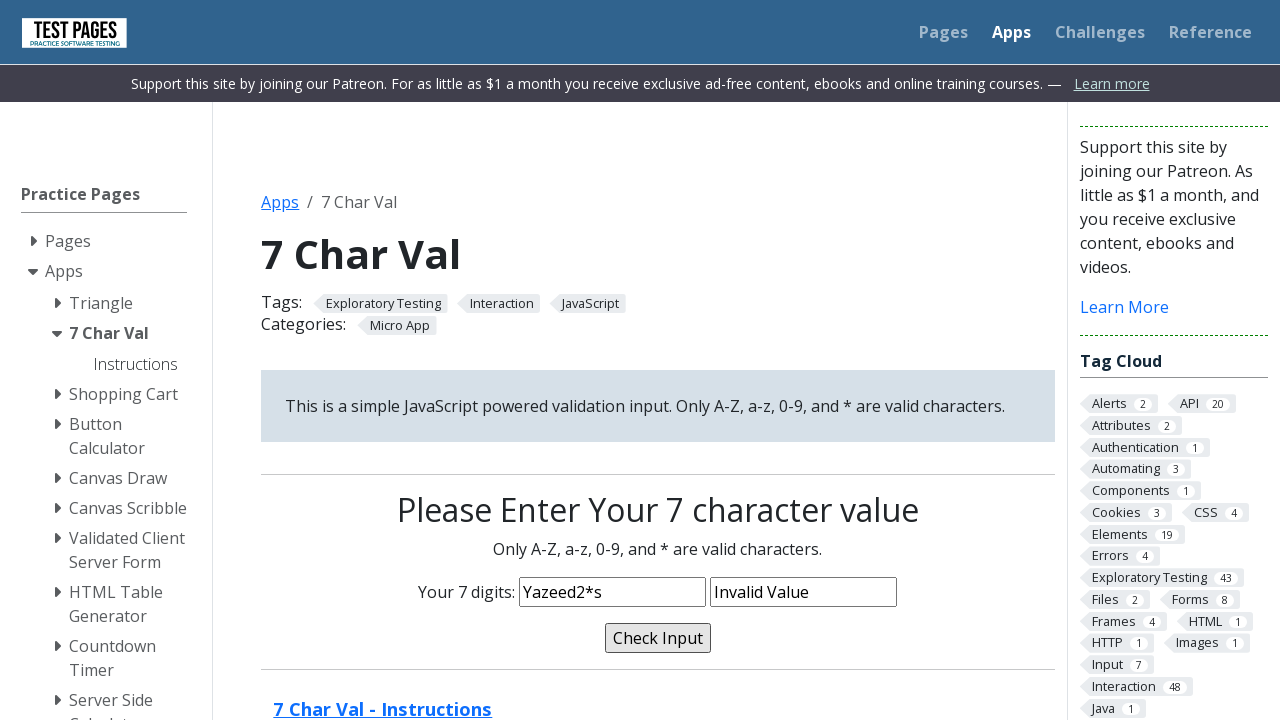

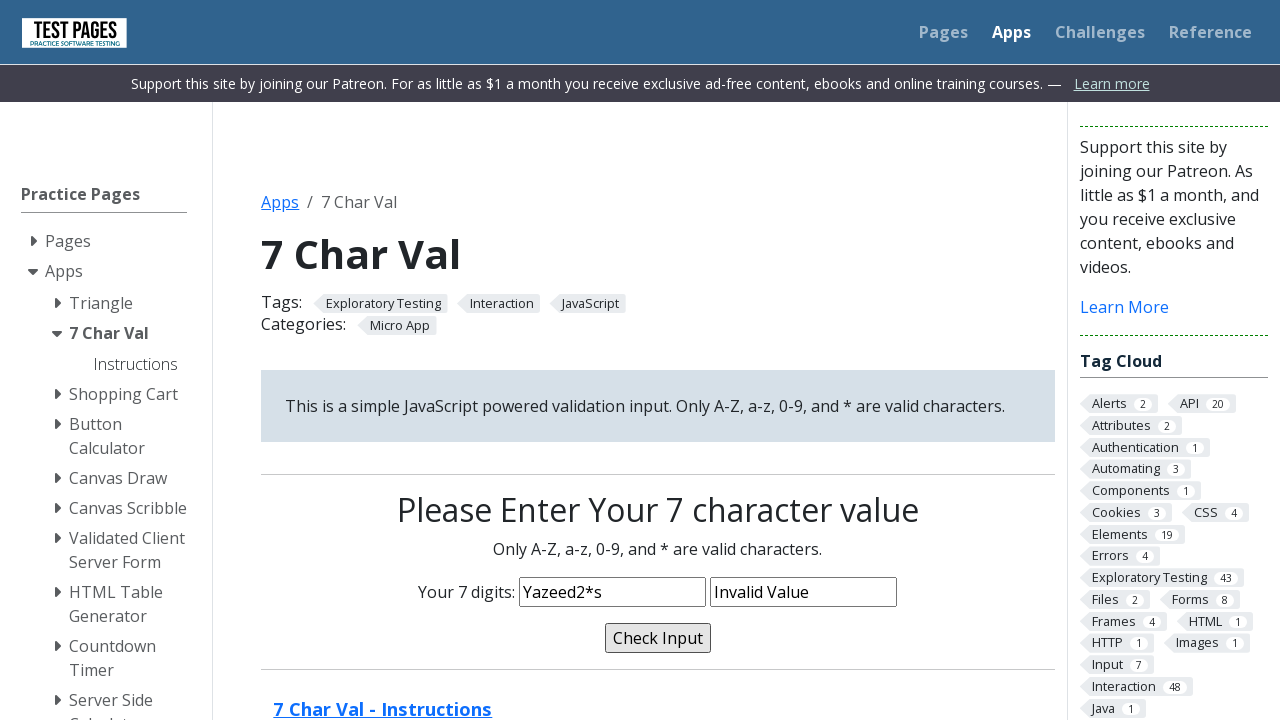